Navigates to a scraping test center page and waits for item elements to load on the page

Starting URL: https://antispider3.scrape.center/

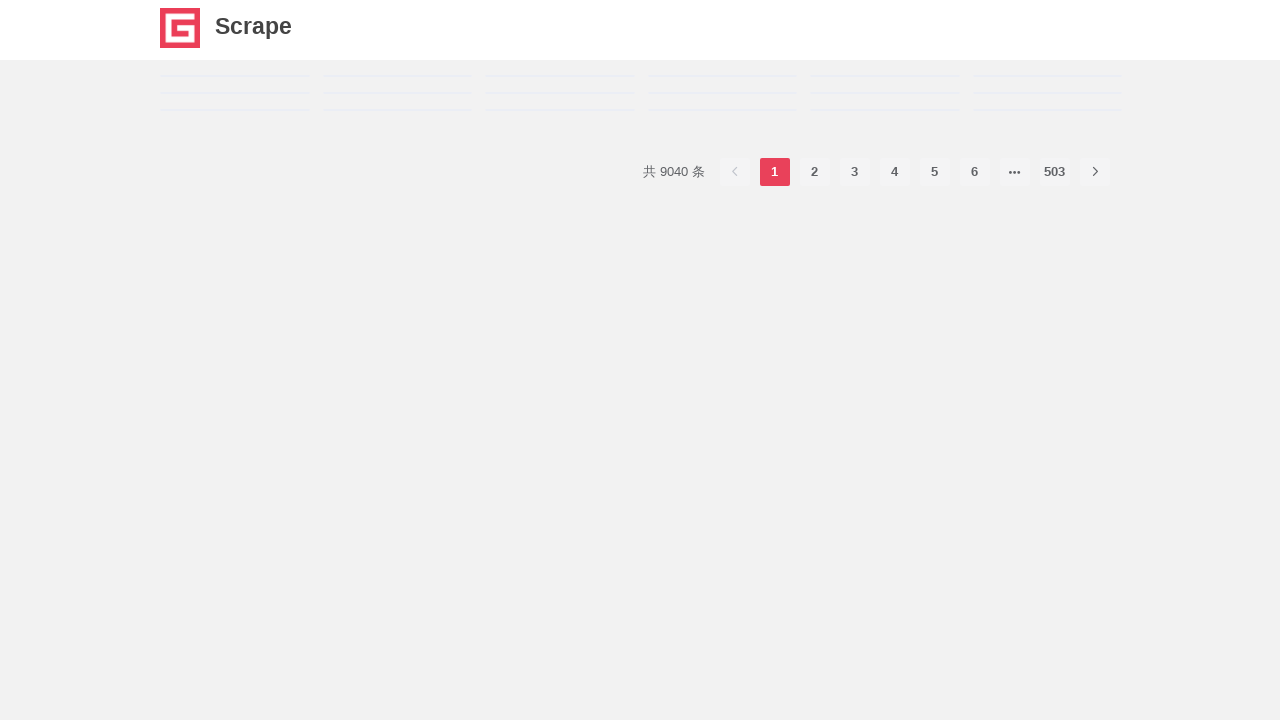

Waited for item elements to load on the page
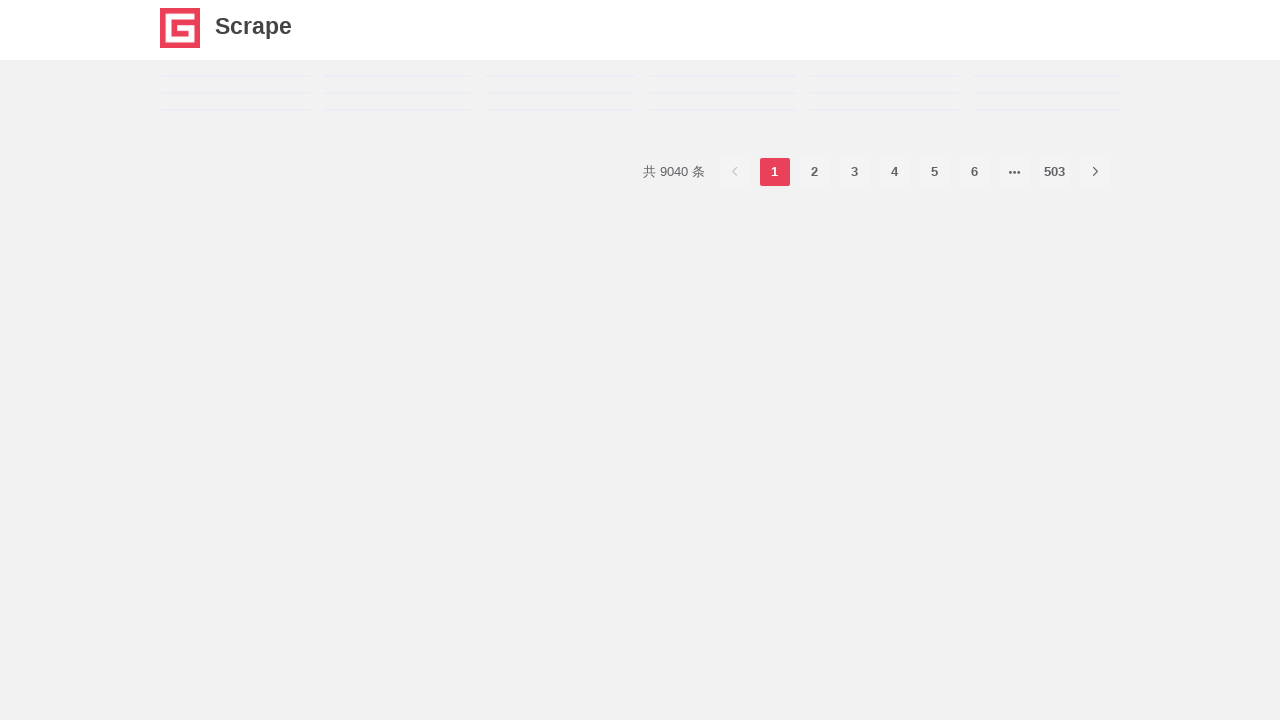

Verified that name elements are present within items
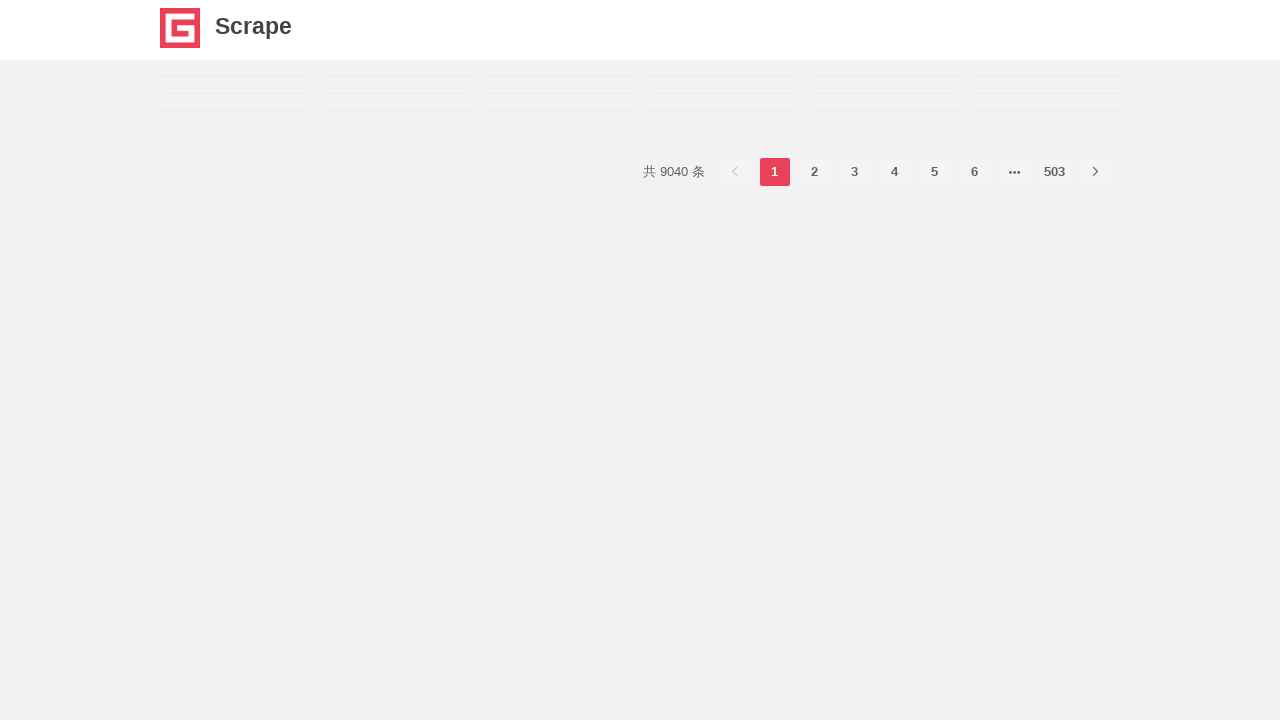

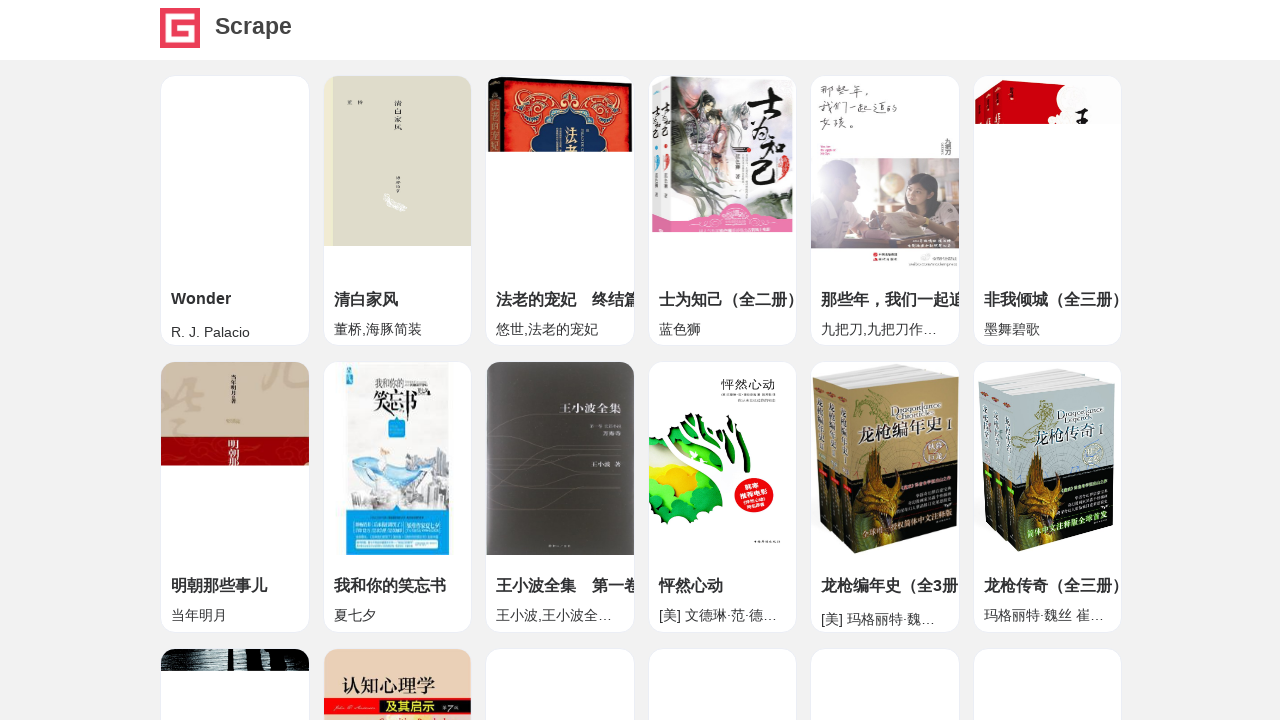